Tests the "Book Your Demo Session" link which opens a popup and verifies the popup contains the expected heading

Starting URL: https://utkarshaaacademy.com/

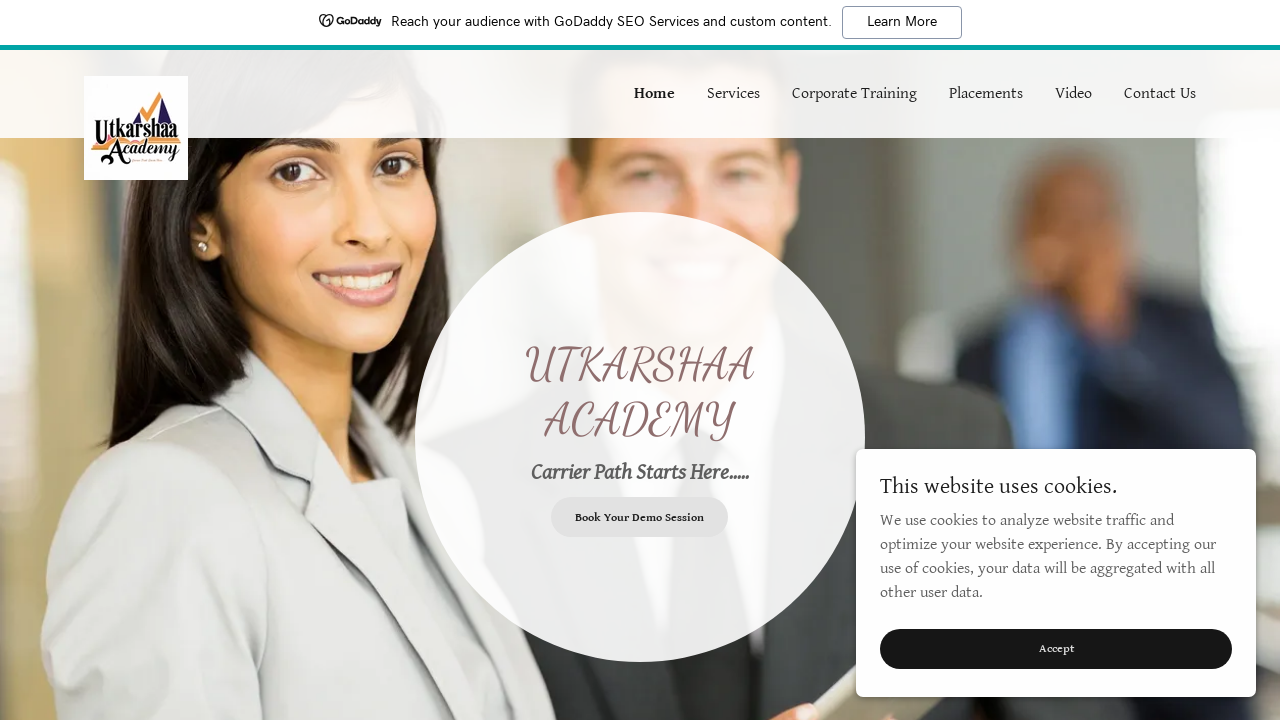

Clicked 'Book Your Demo Session' link to open popup at (640, 517) on internal:role=link[name="Book Your Demo Session"i]
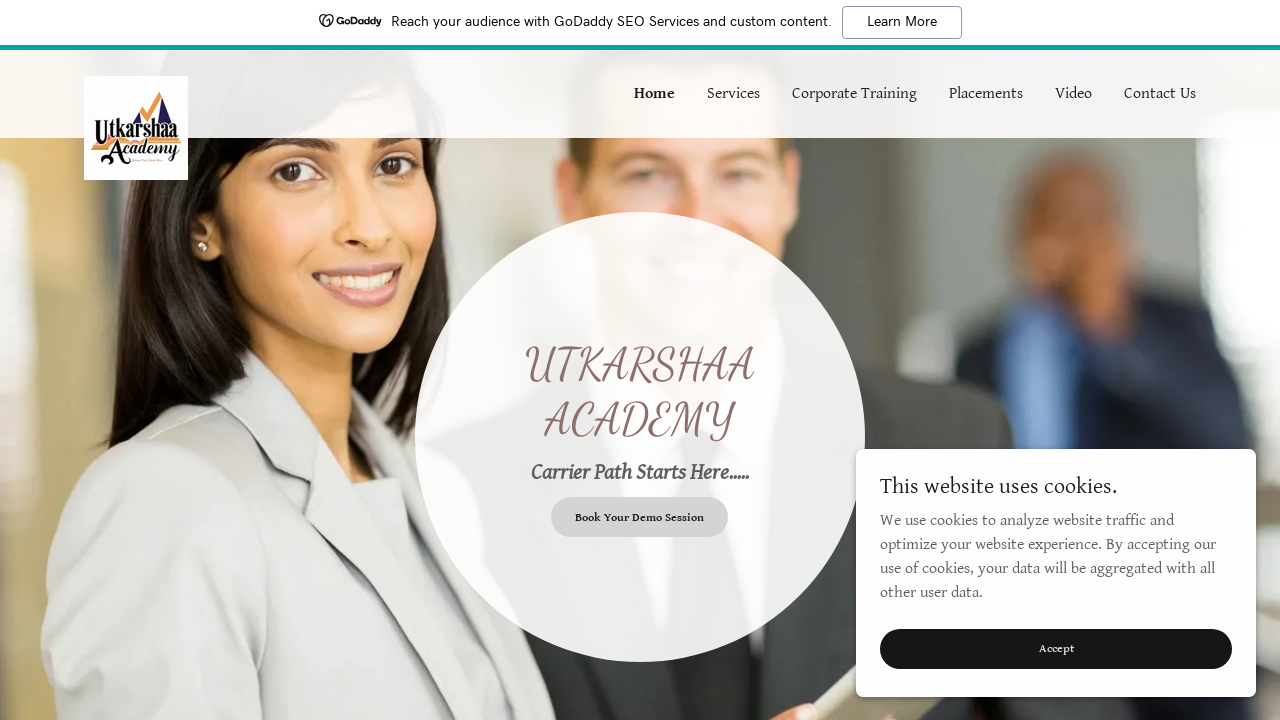

Popup window opened and captured
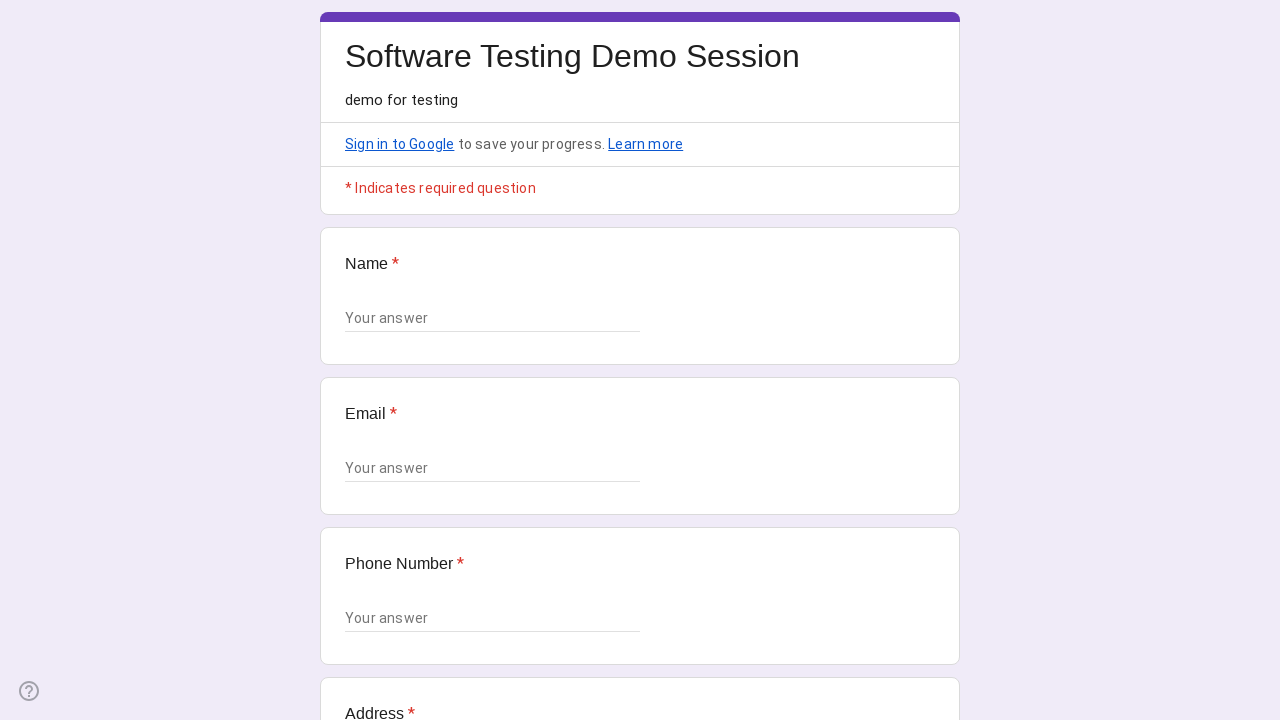

Popup page finished loading
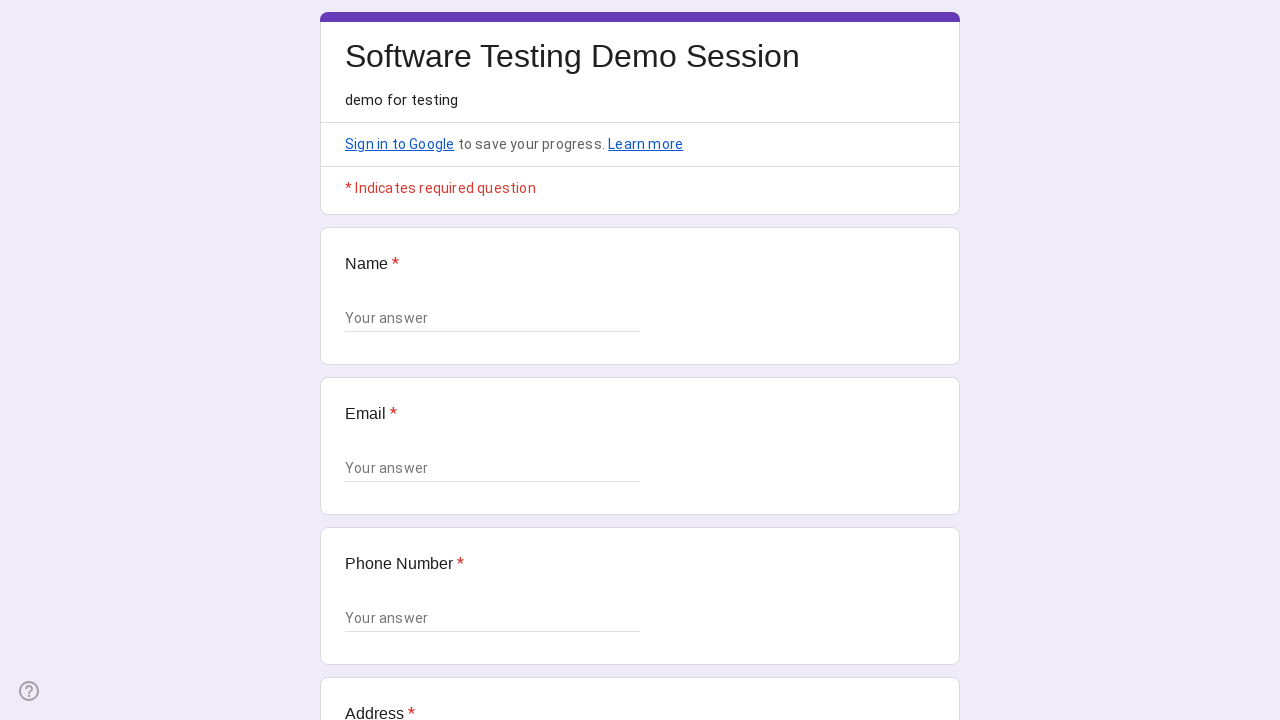

Verified popup contains 'Software Testing Demo Session' heading
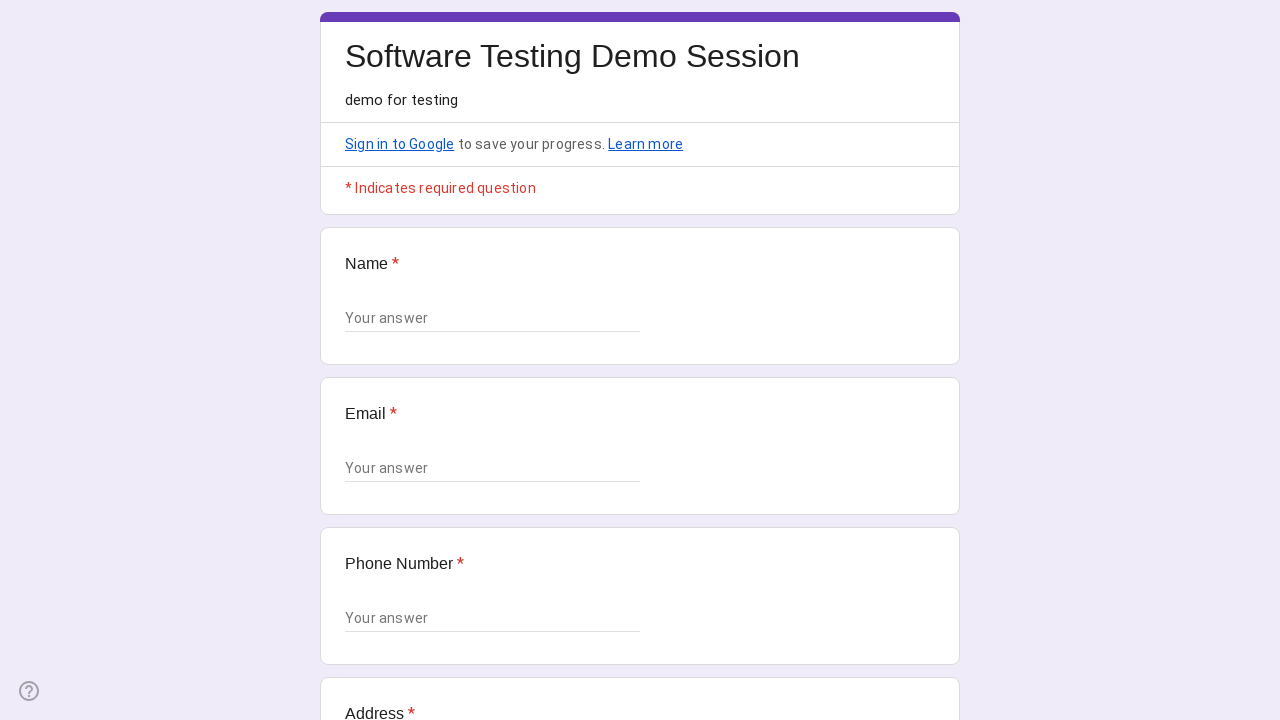

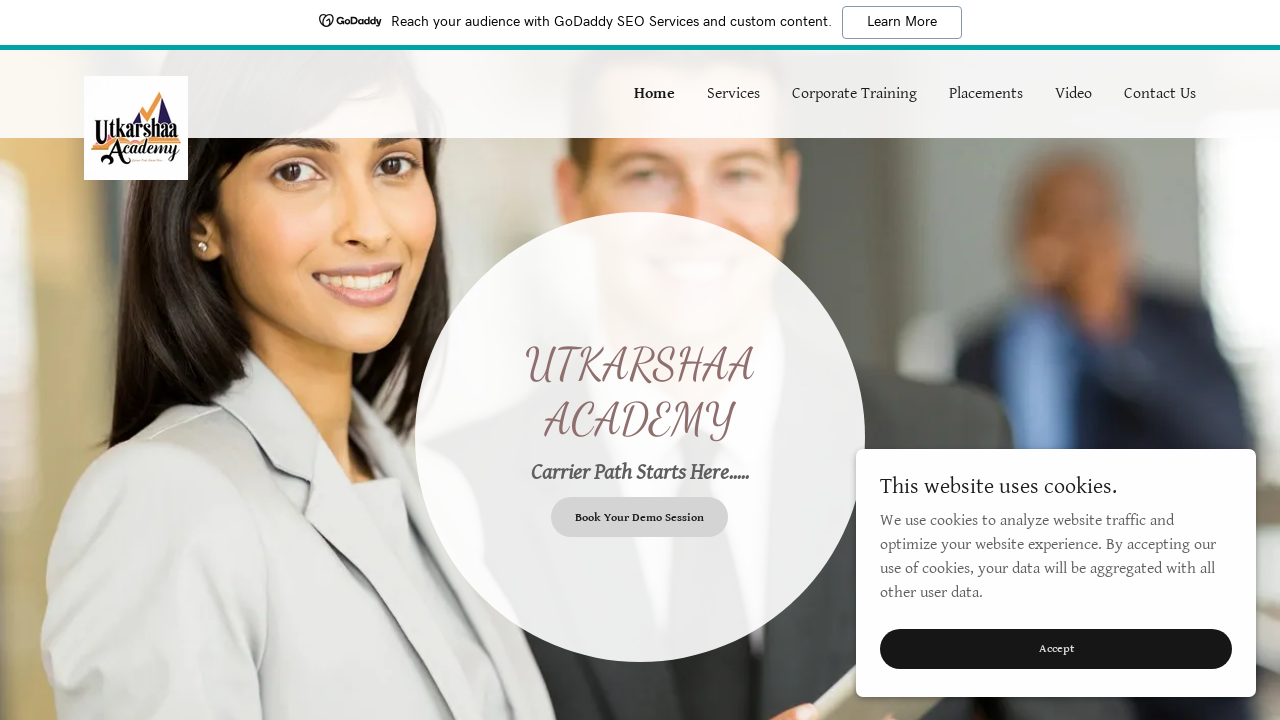